Tests that entered text is trimmed when saving edits.

Starting URL: https://demo.playwright.dev/todomvc

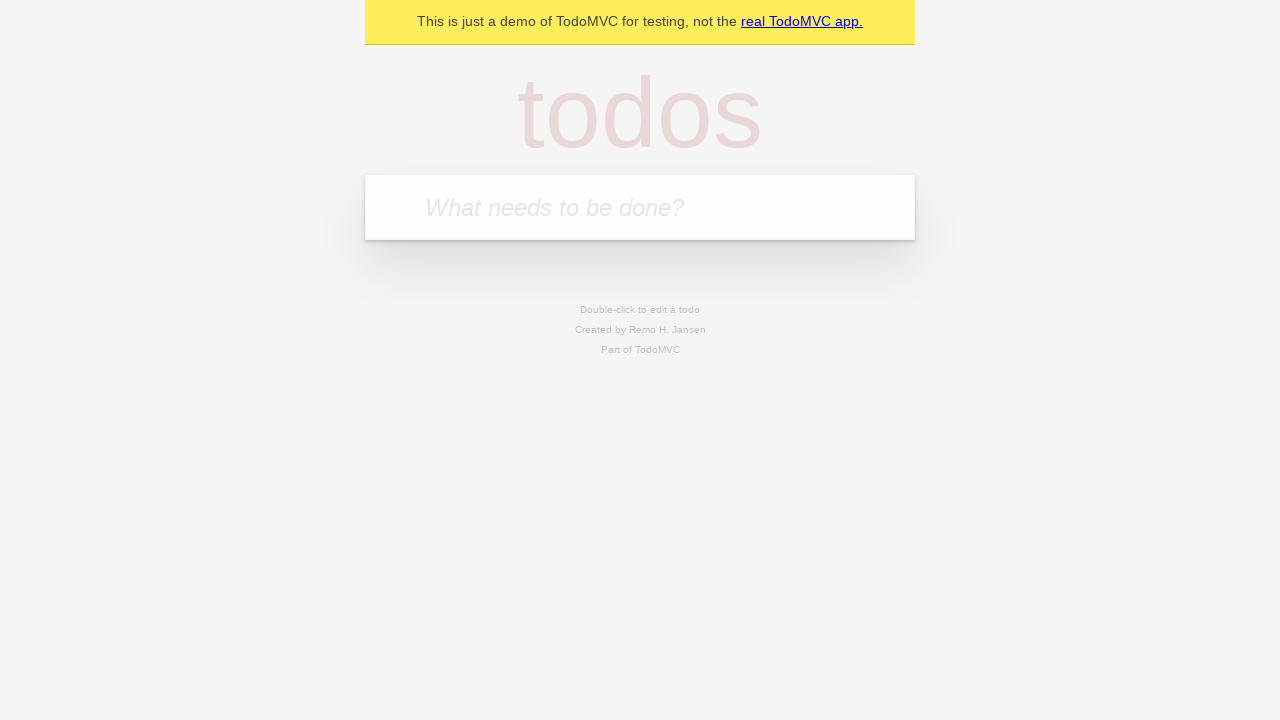

Filled todo input with 'buy some cheese' on internal:attr=[placeholder="What needs to be done?"i]
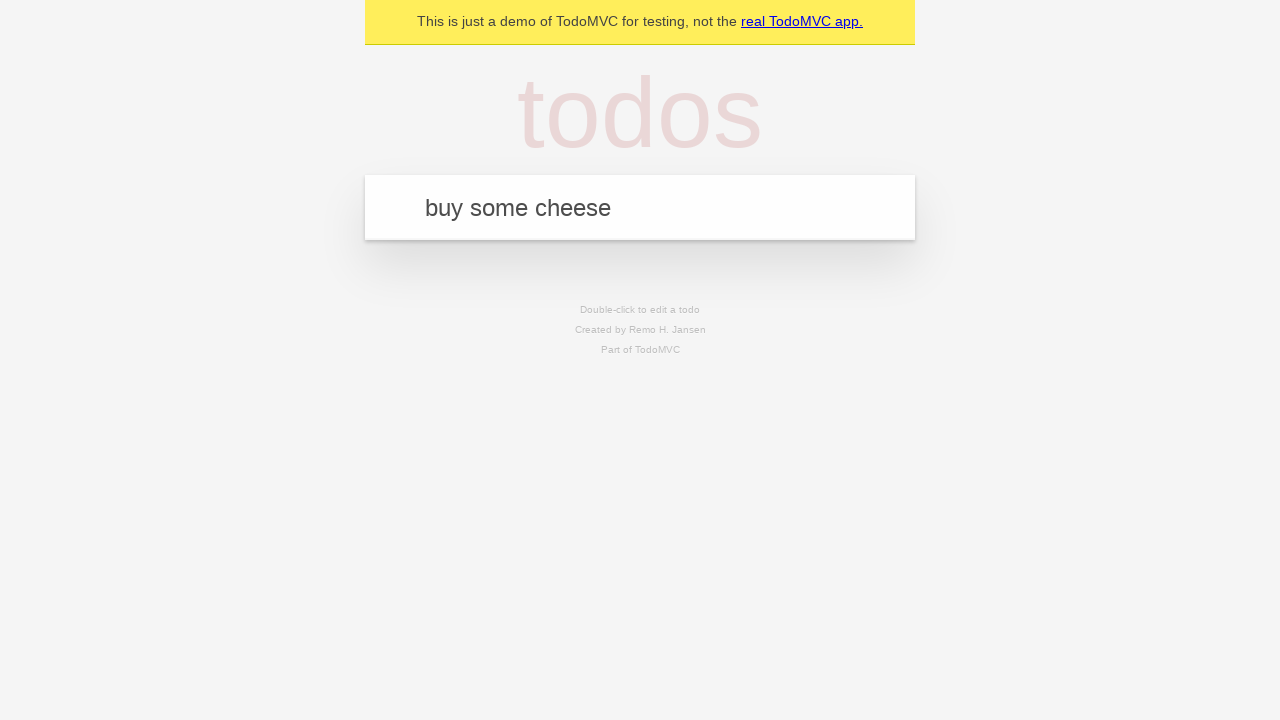

Pressed Enter to add first todo on internal:attr=[placeholder="What needs to be done?"i]
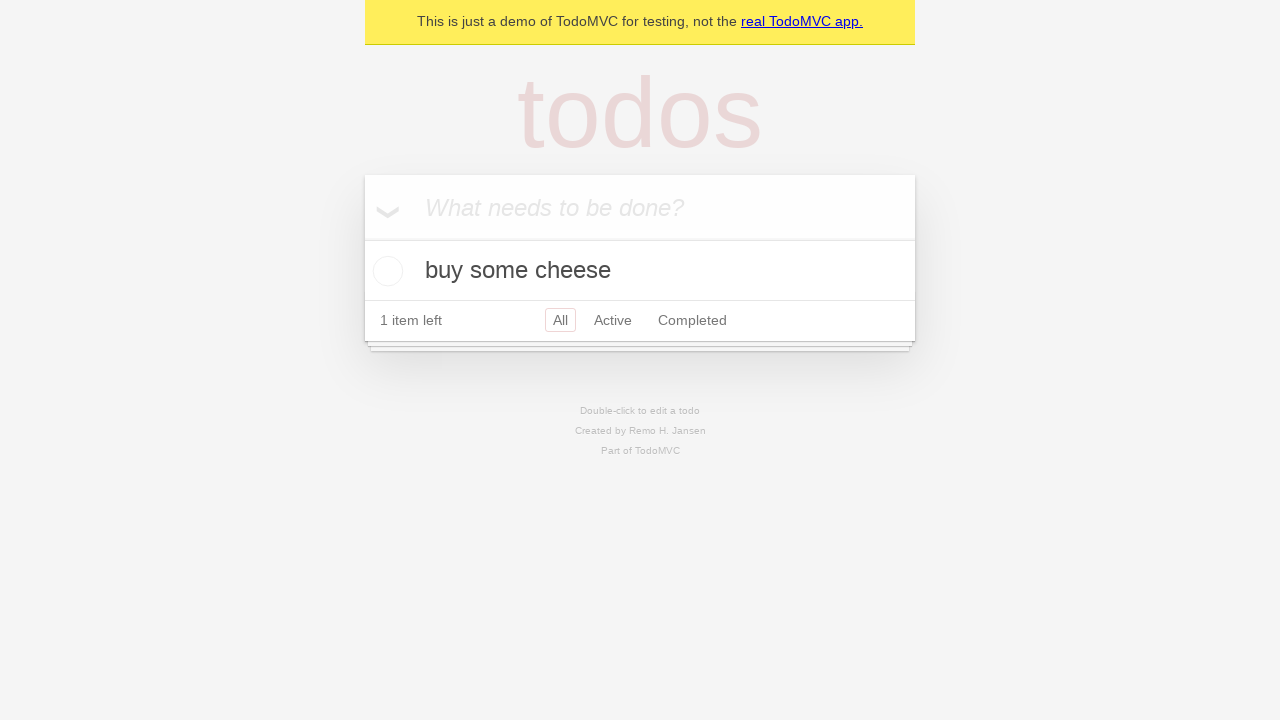

Filled todo input with 'feed the cat' on internal:attr=[placeholder="What needs to be done?"i]
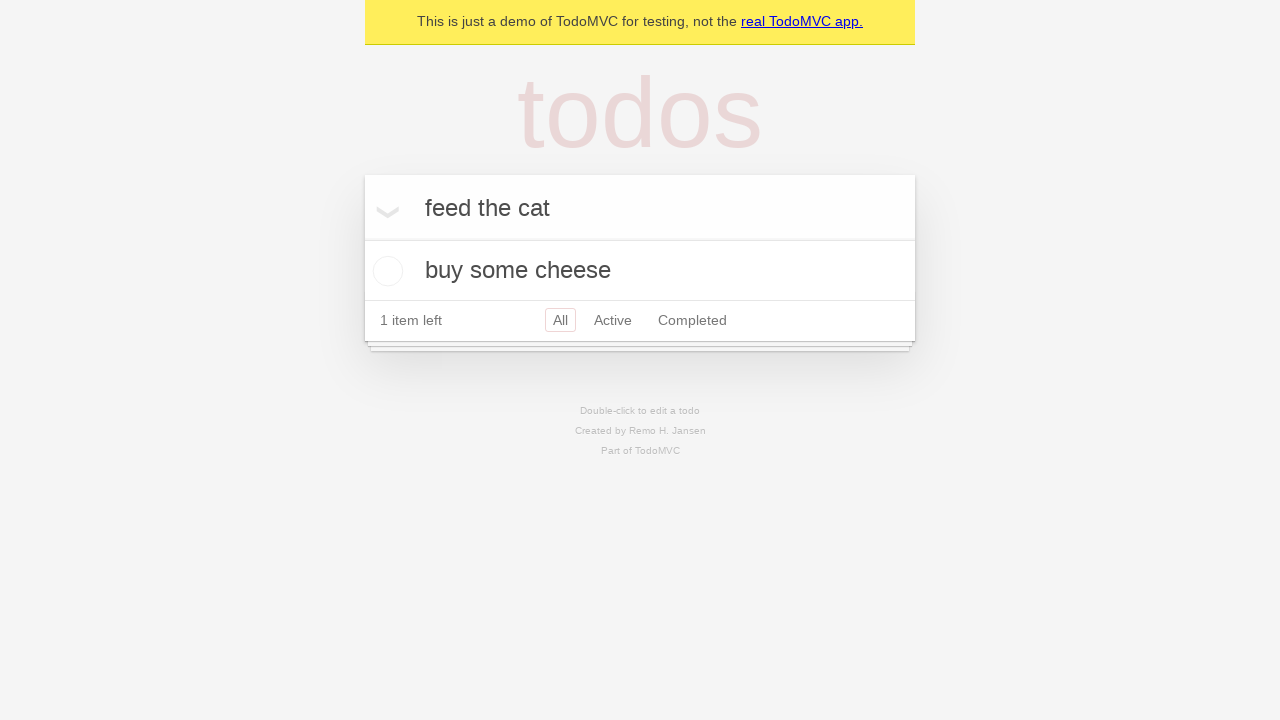

Pressed Enter to add second todo on internal:attr=[placeholder="What needs to be done?"i]
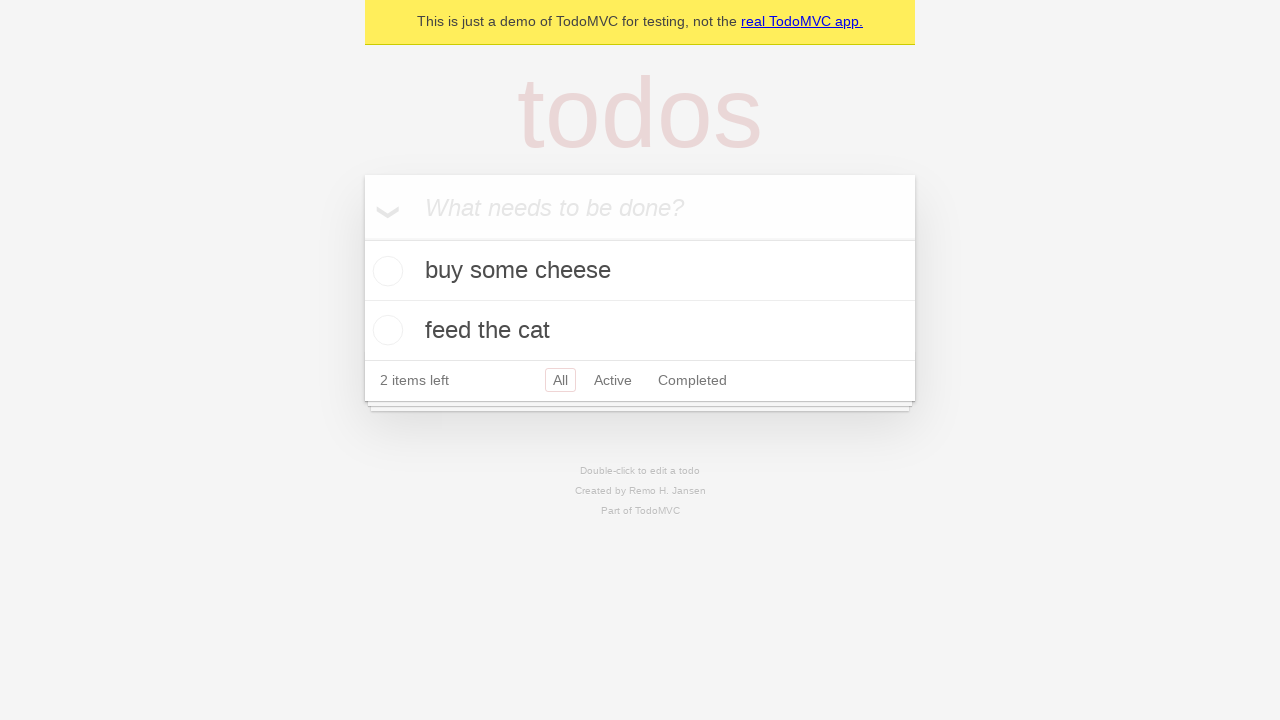

Filled todo input with 'book a doctors appointment' on internal:attr=[placeholder="What needs to be done?"i]
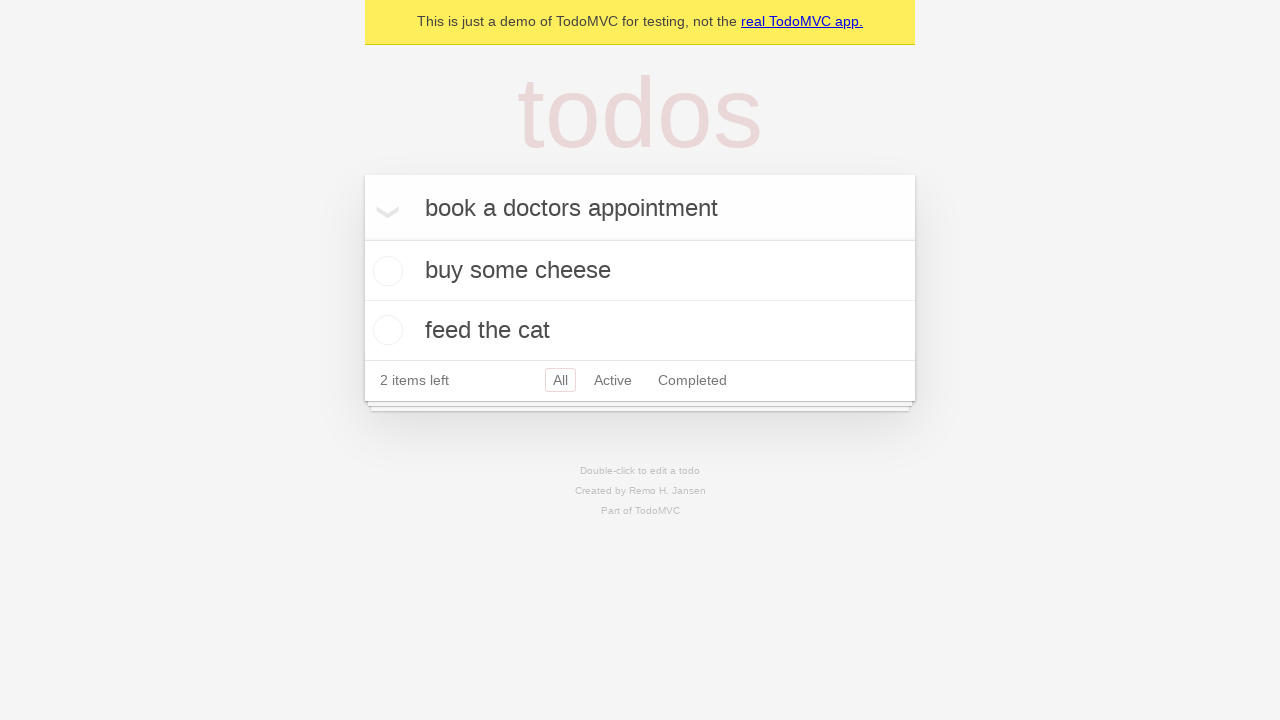

Pressed Enter to add third todo on internal:attr=[placeholder="What needs to be done?"i]
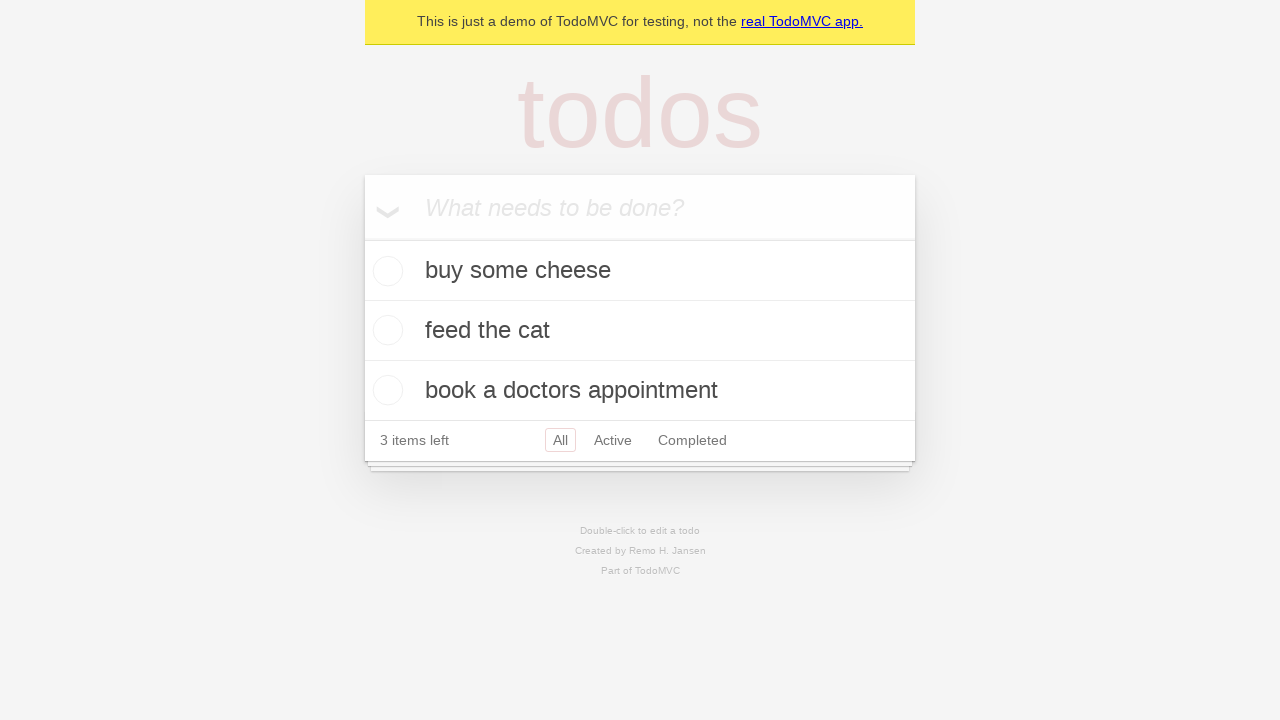

Double-clicked second todo item to enter edit mode at (640, 331) on internal:testid=[data-testid="todo-item"s] >> nth=1
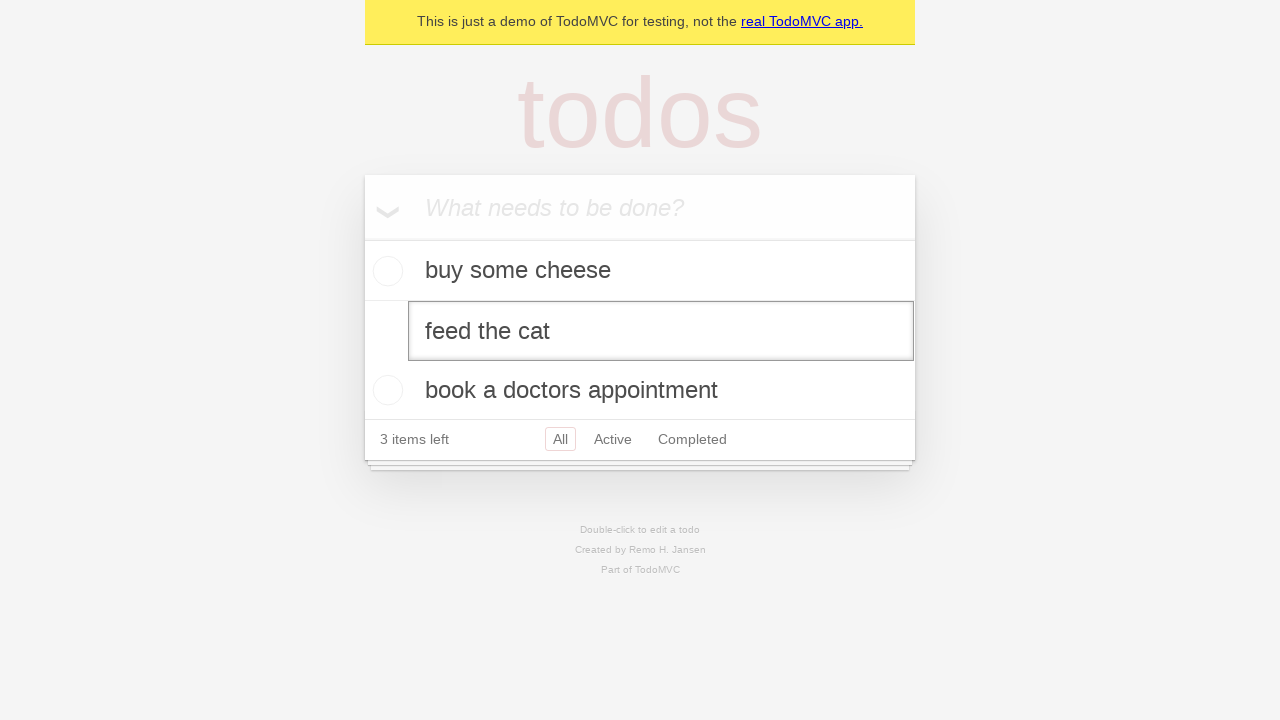

Filled edit field with text containing leading and trailing whitespace on internal:testid=[data-testid="todo-item"s] >> nth=1 >> internal:role=textbox[nam
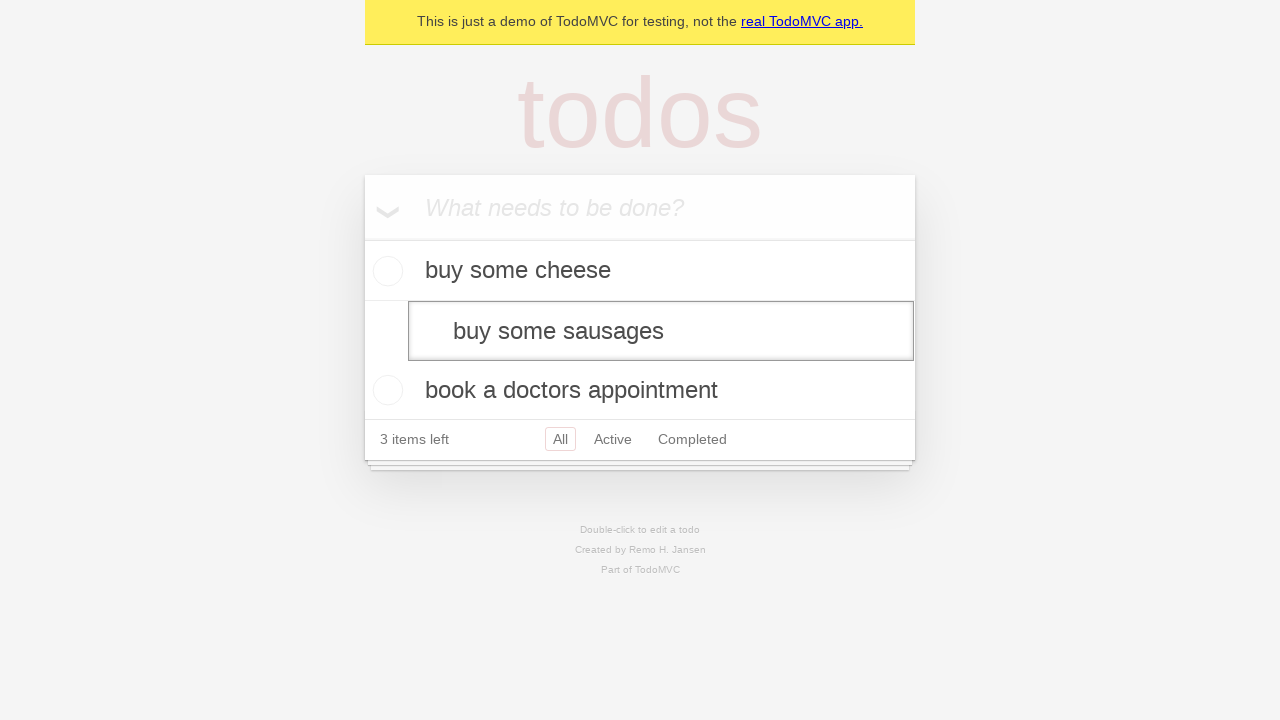

Pressed Enter to save edited todo with whitespace on internal:testid=[data-testid="todo-item"s] >> nth=1 >> internal:role=textbox[nam
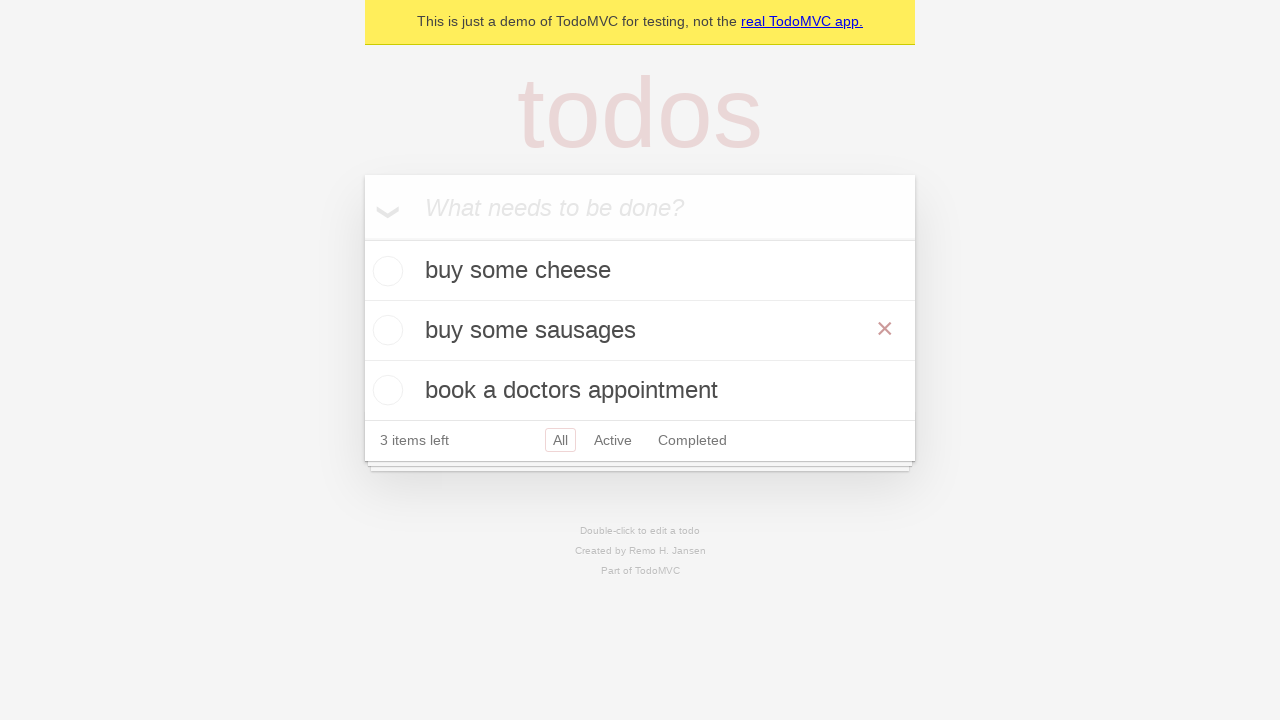

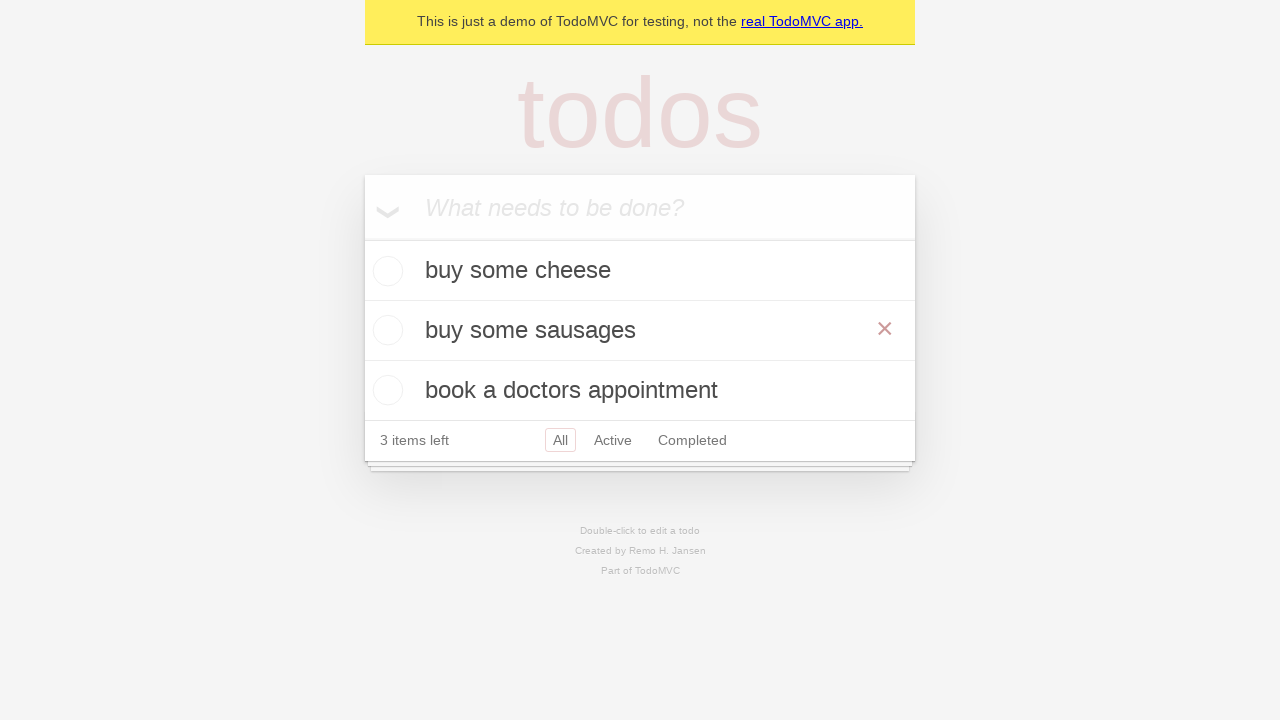